Tests the SpiceJet flight search form by clicking on the origin field and entering an airport code

Starting URL: https://www.spicejet.com/

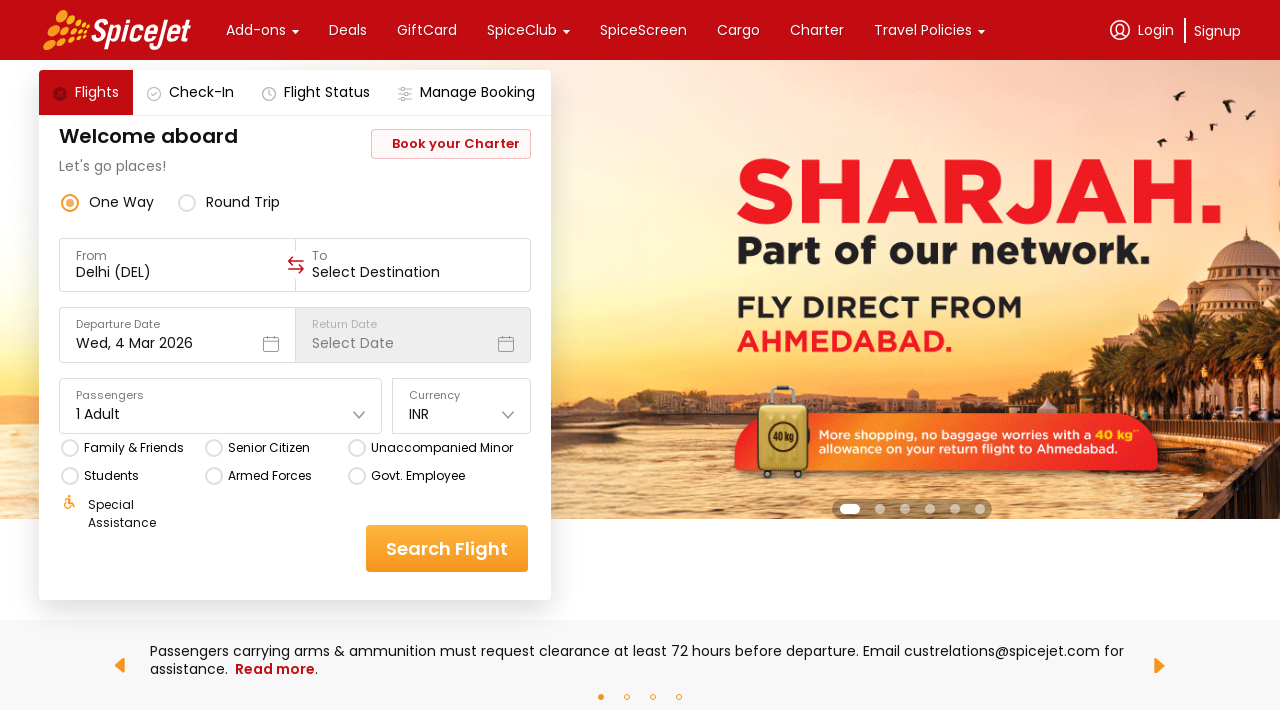

Located the origin/from input field element
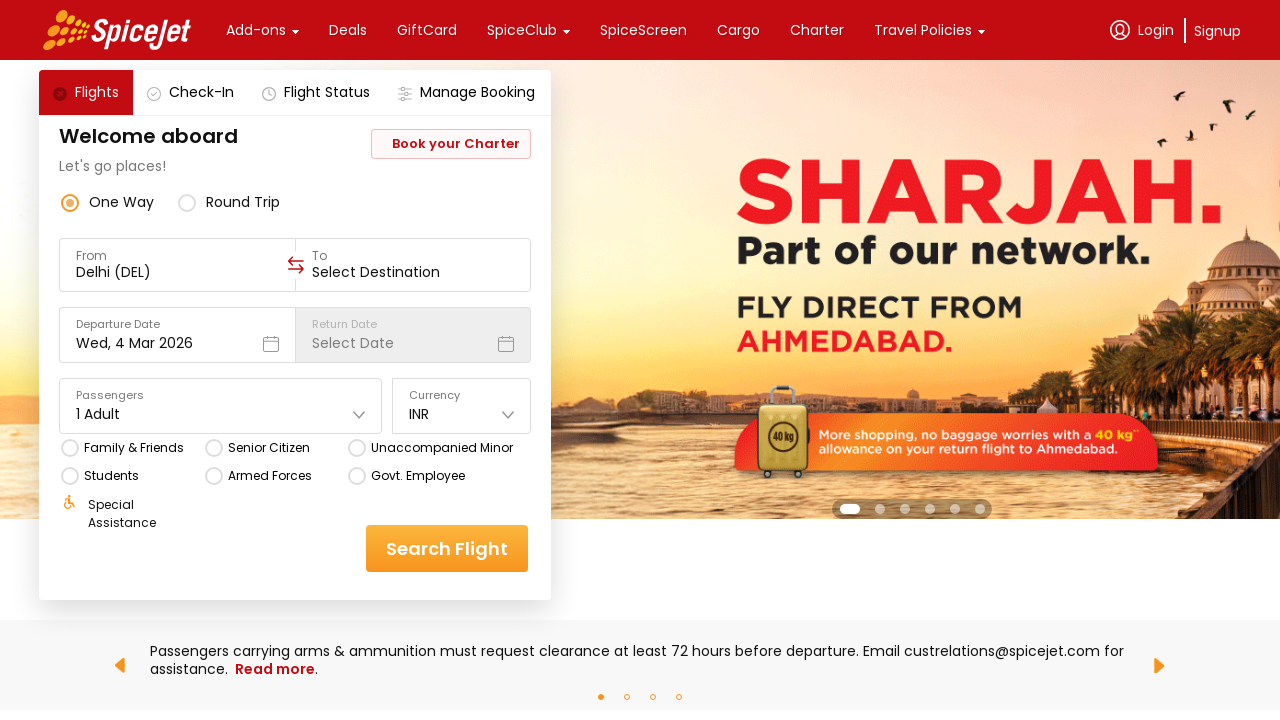

Clicked on the origin input field at (178, 272) on xpath=//div[@data-testid="to-testID-origin"]/div/div/input
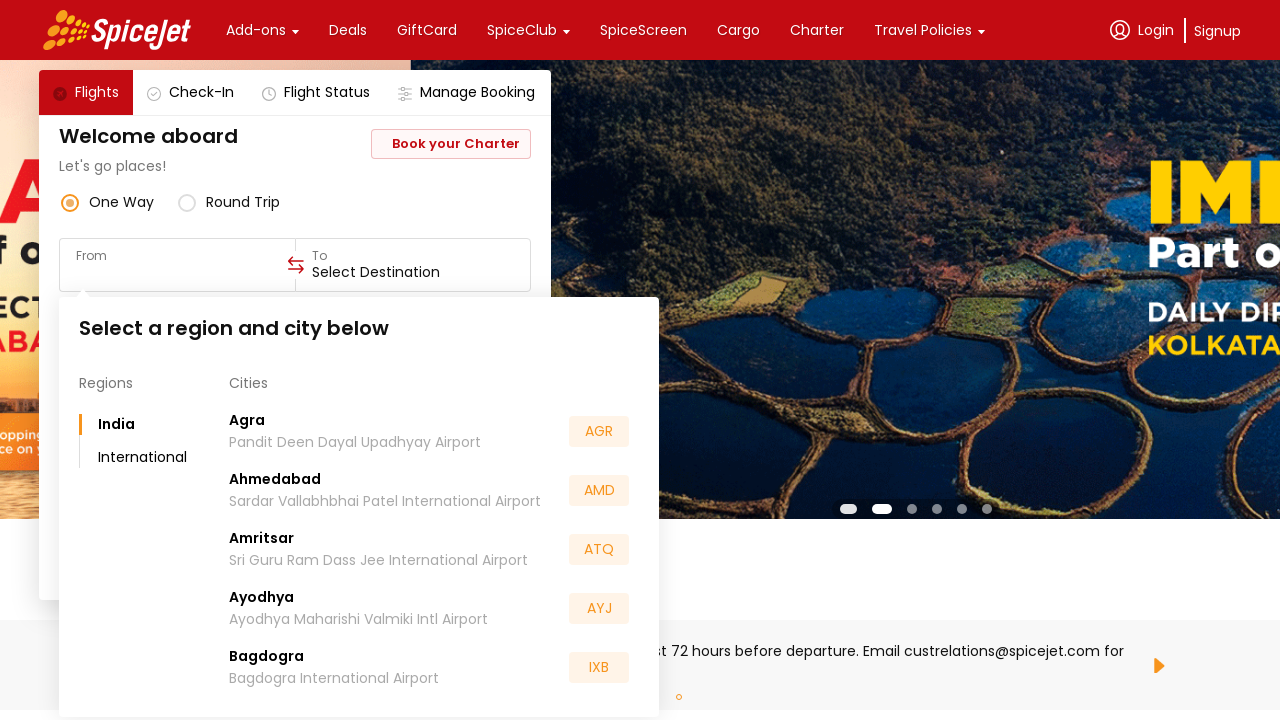

Clicked on the origin input field again to ensure focus at (178, 272) on xpath=//div[@data-testid="to-testID-origin"]/div/div/input
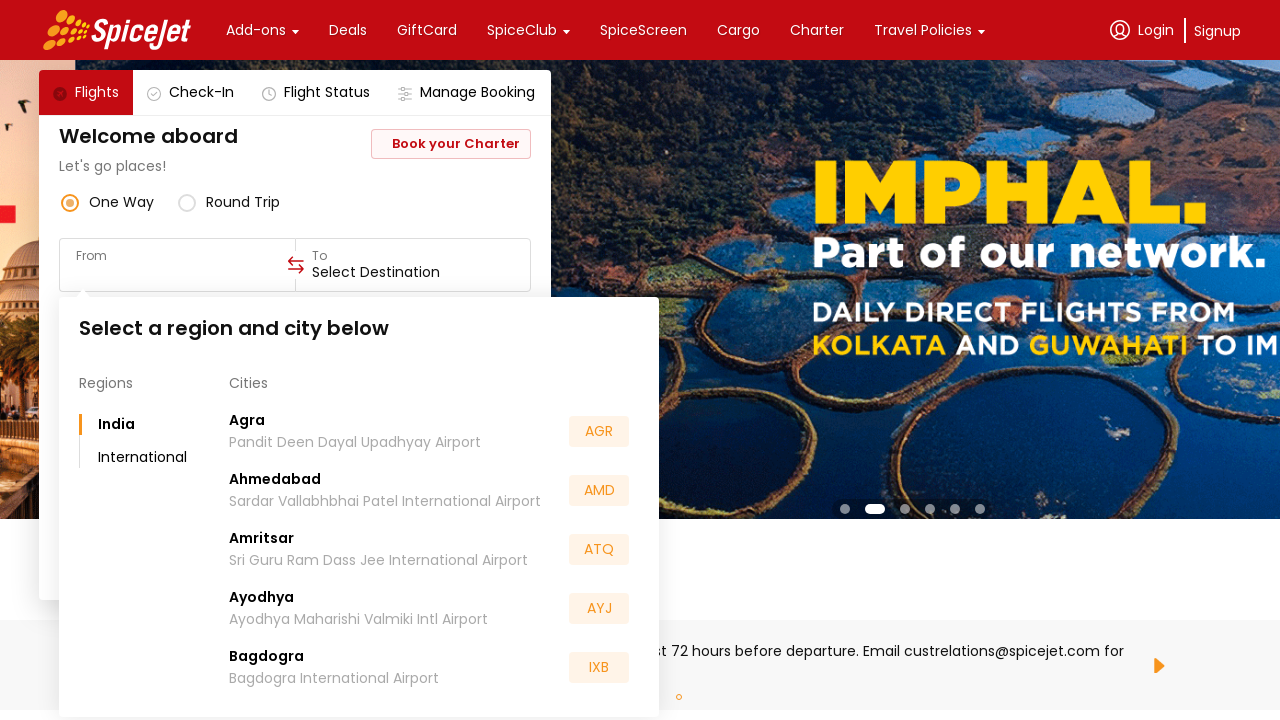

Entered airport code 'BLR' in the origin field on xpath=//div[@data-testid="to-testID-origin"]/div/div/input
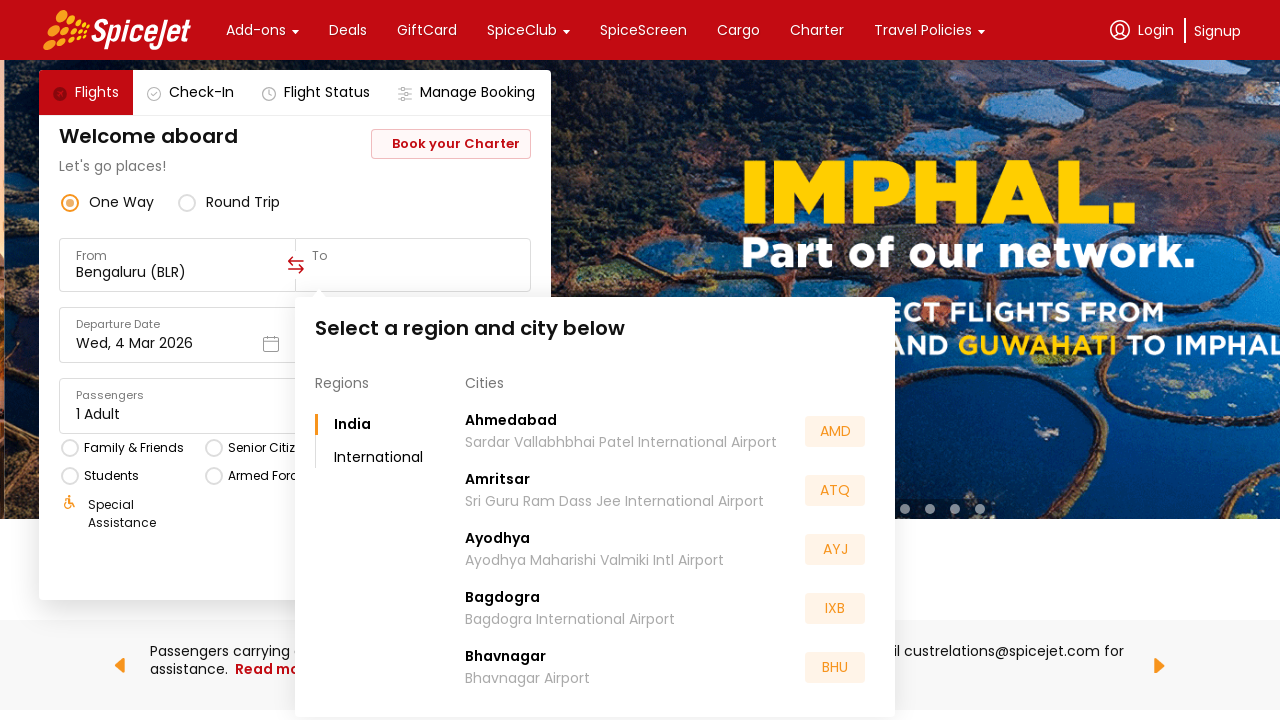

Waited 2 seconds for dropdown suggestions to appear
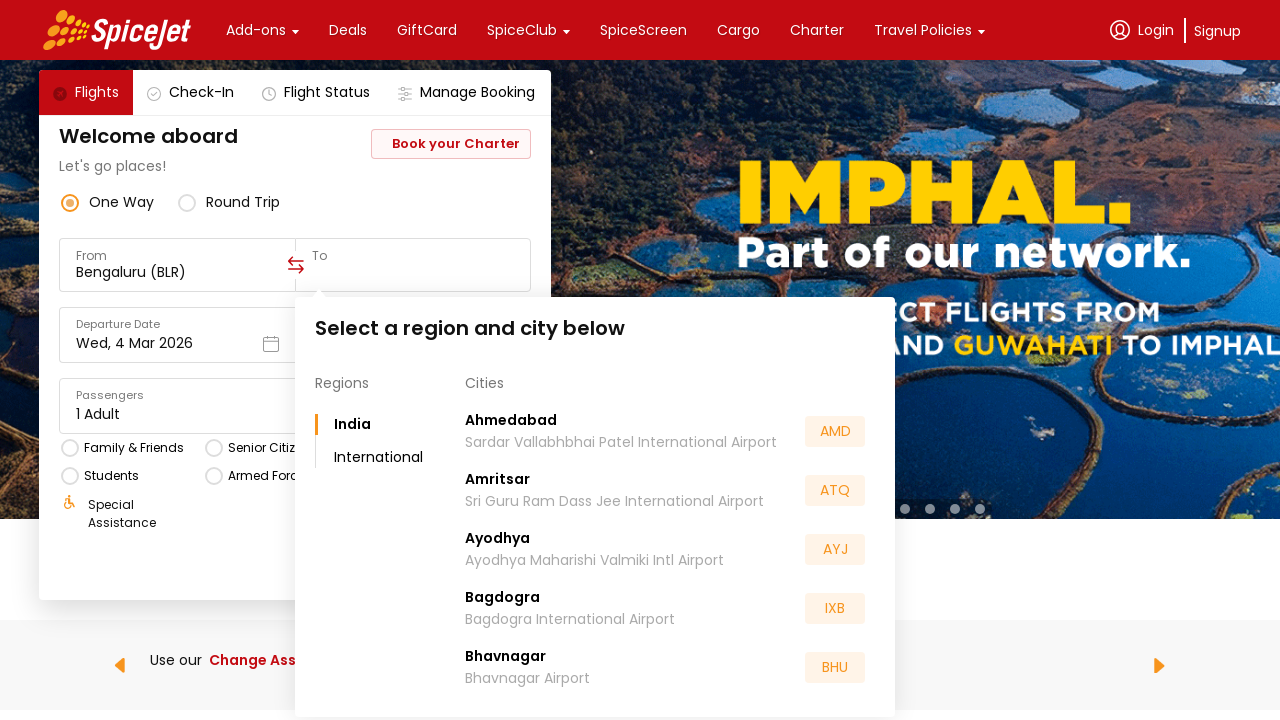

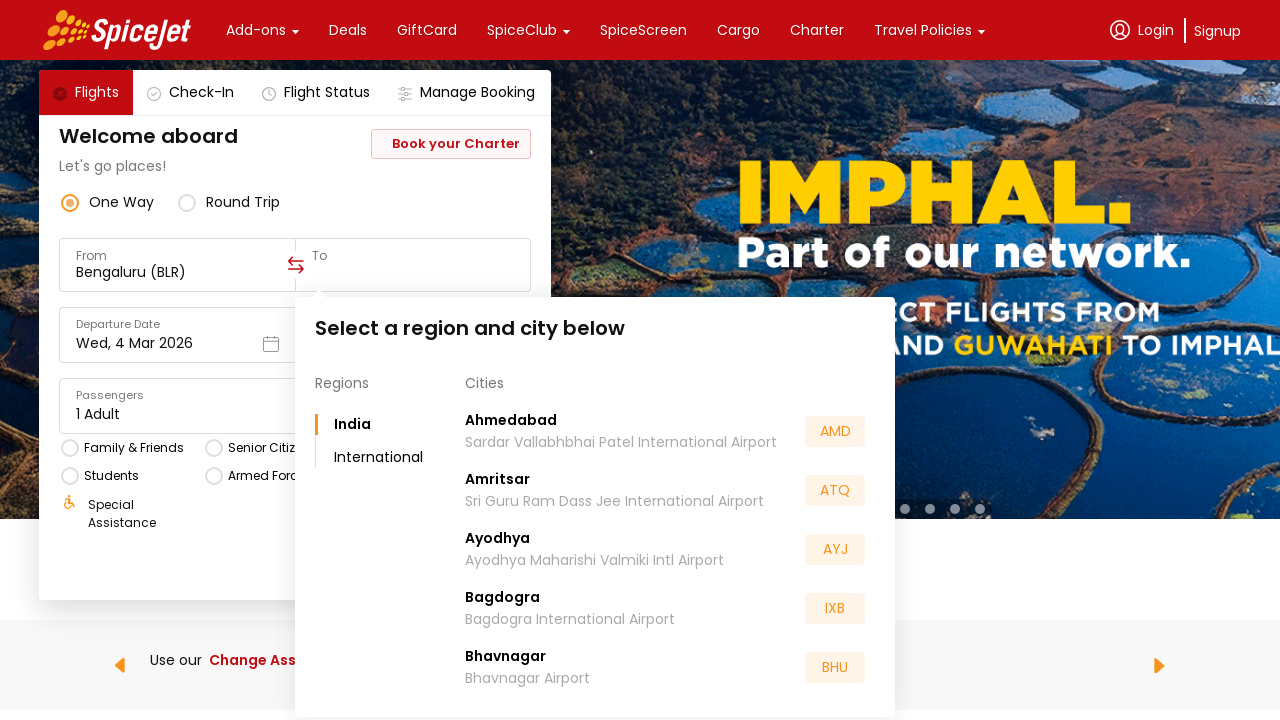